Tests checkbox functionality by finding all checkboxes on the page and clicking each one to select them

Starting URL: http://www.tizag.com/htmlT/htmlcheckboxes.php

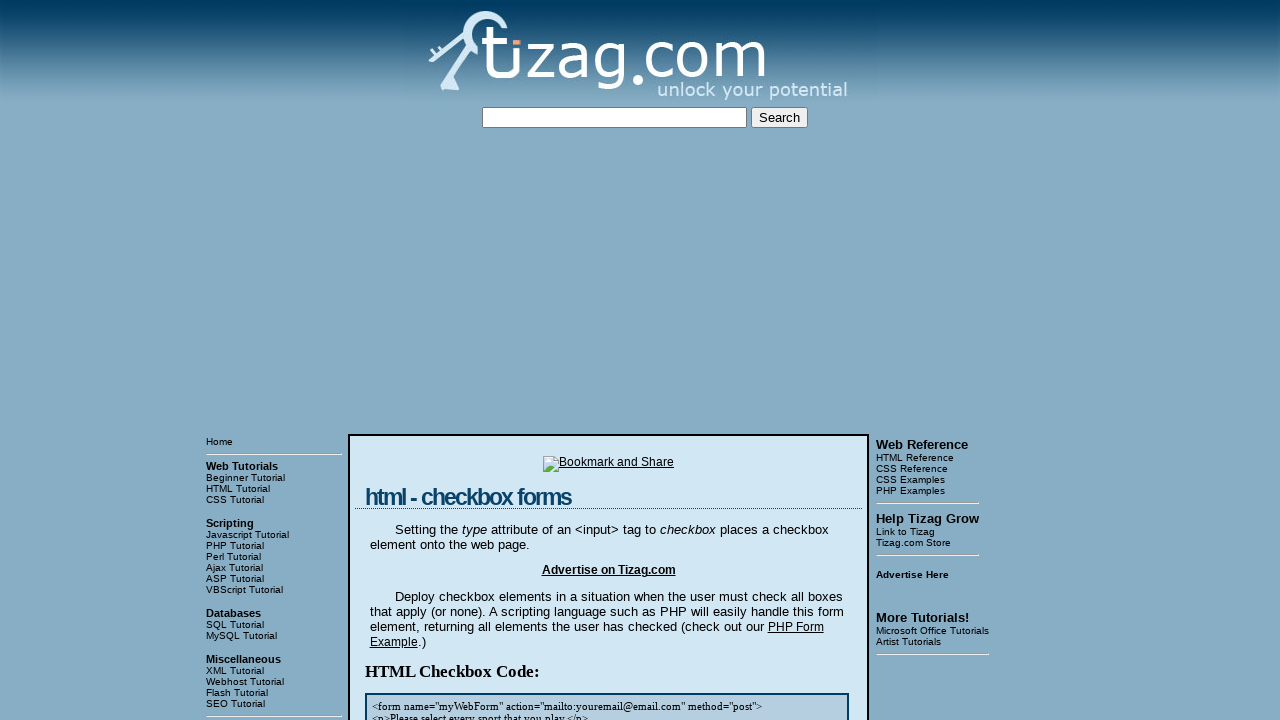

Waited for display block to load
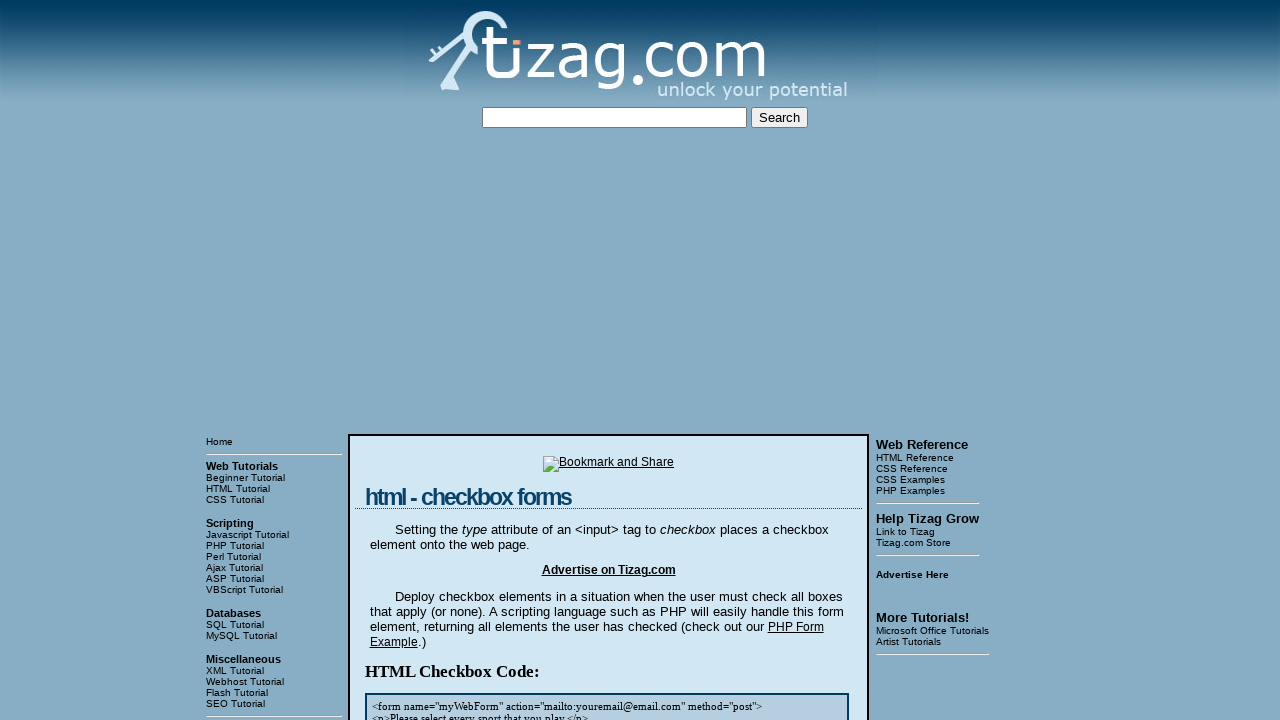

Found all checkboxes in the first display block
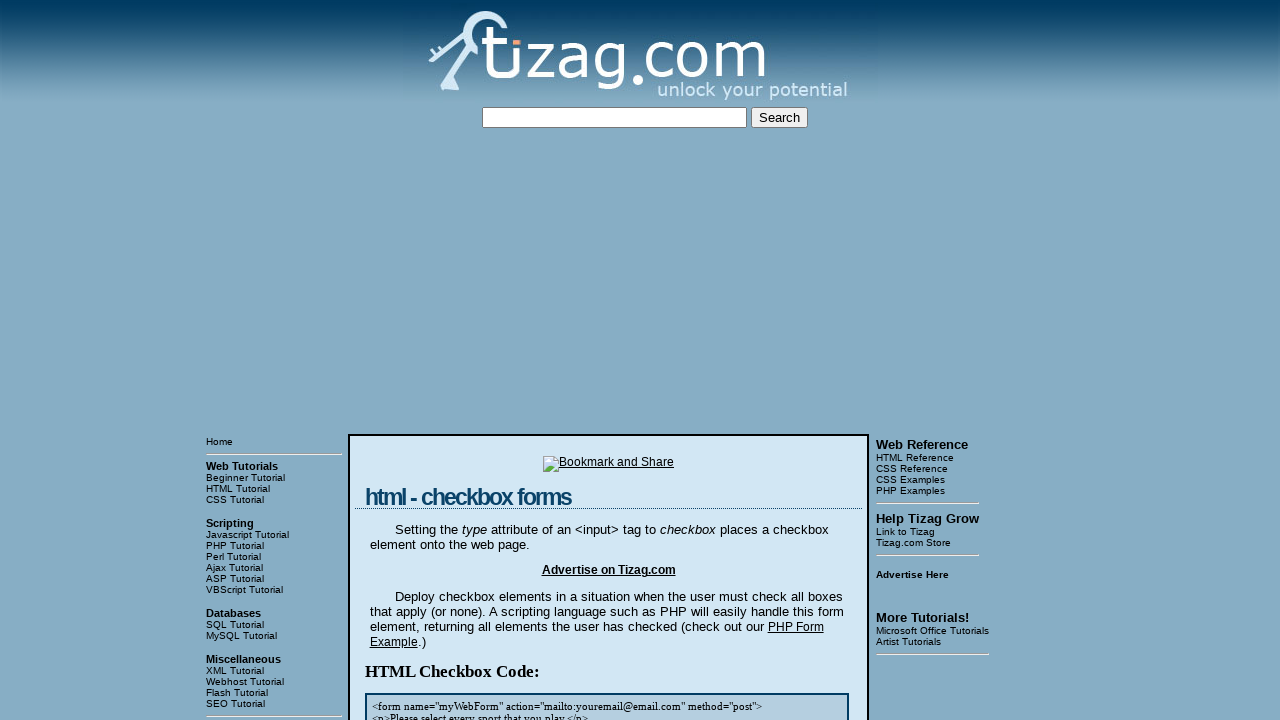

Clicked a checkbox to select it at (422, 360) on (//div[@class='display'])[1]//input[@type='checkbox'] >> nth=0
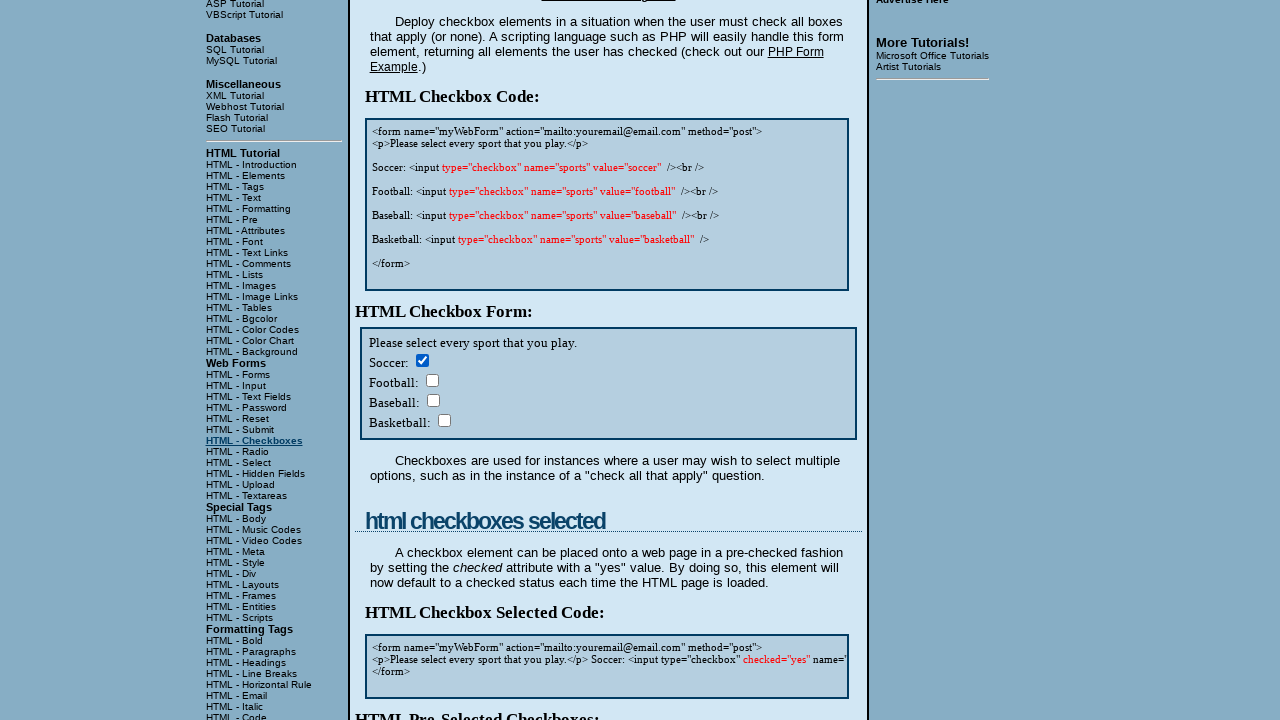

Clicked a checkbox to select it at (432, 380) on (//div[@class='display'])[1]//input[@type='checkbox'] >> nth=1
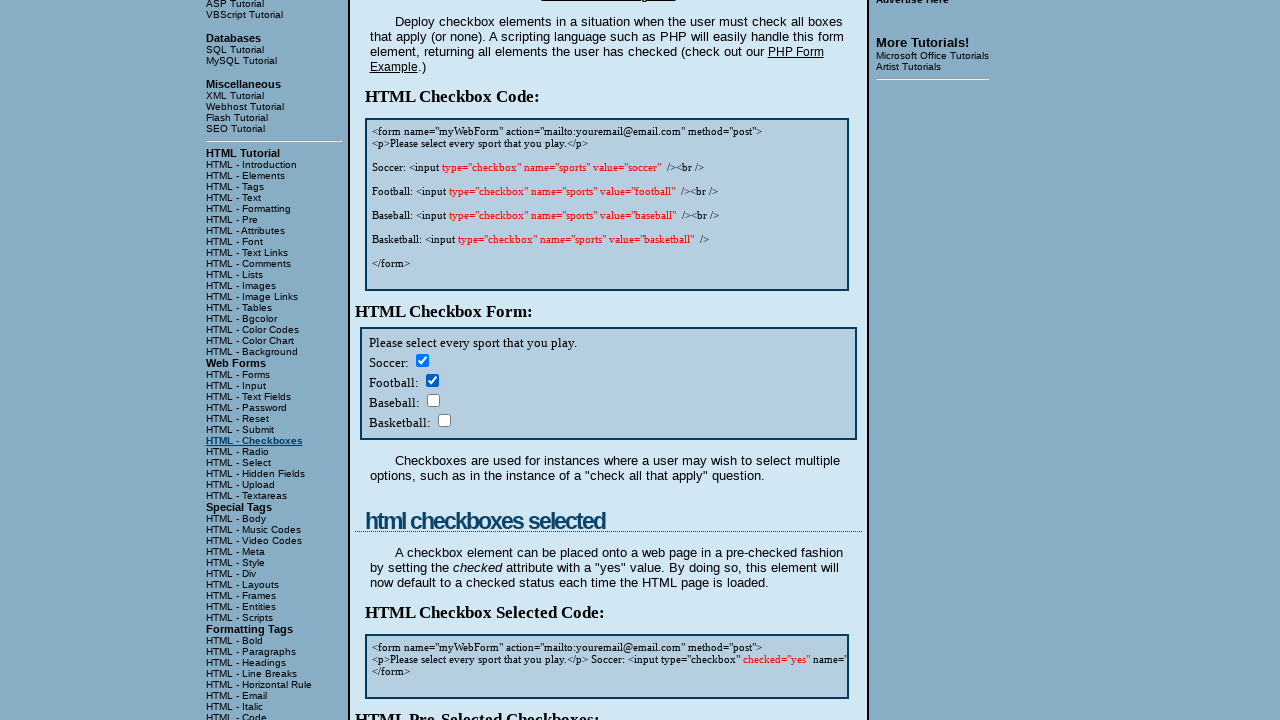

Clicked a checkbox to select it at (433, 400) on (//div[@class='display'])[1]//input[@type='checkbox'] >> nth=2
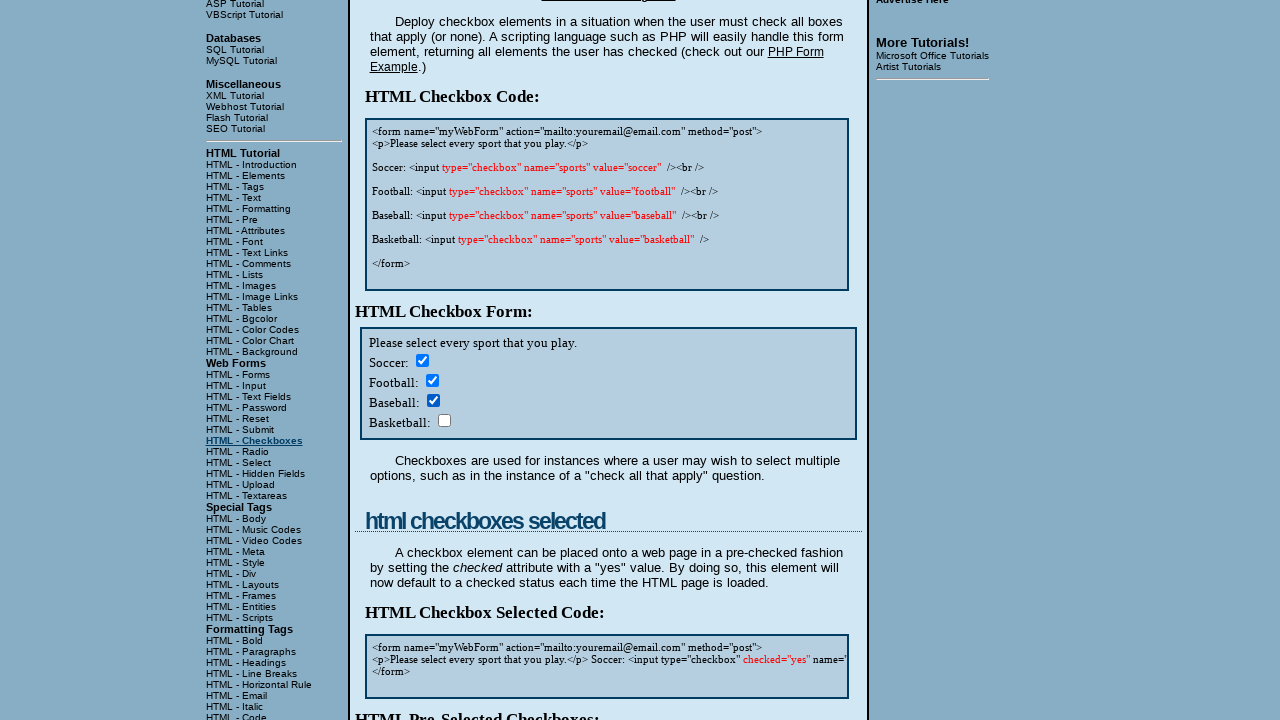

Clicked a checkbox to select it at (444, 420) on (//div[@class='display'])[1]//input[@type='checkbox'] >> nth=3
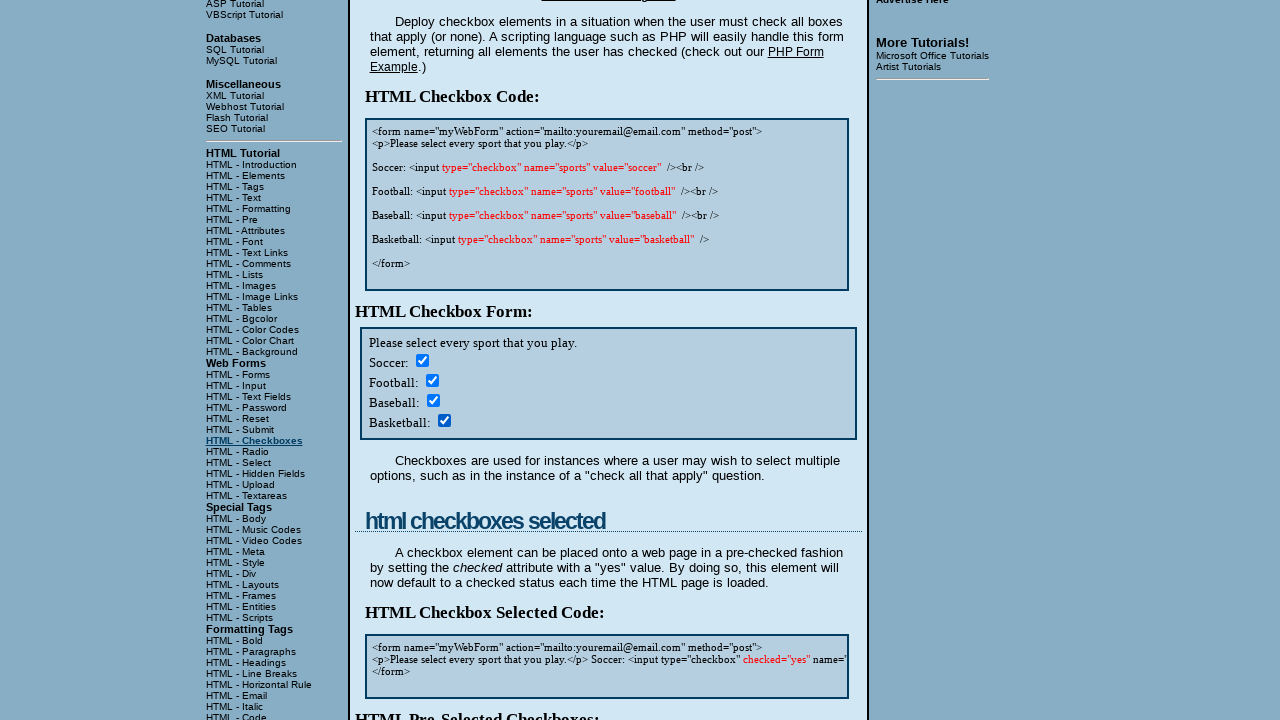

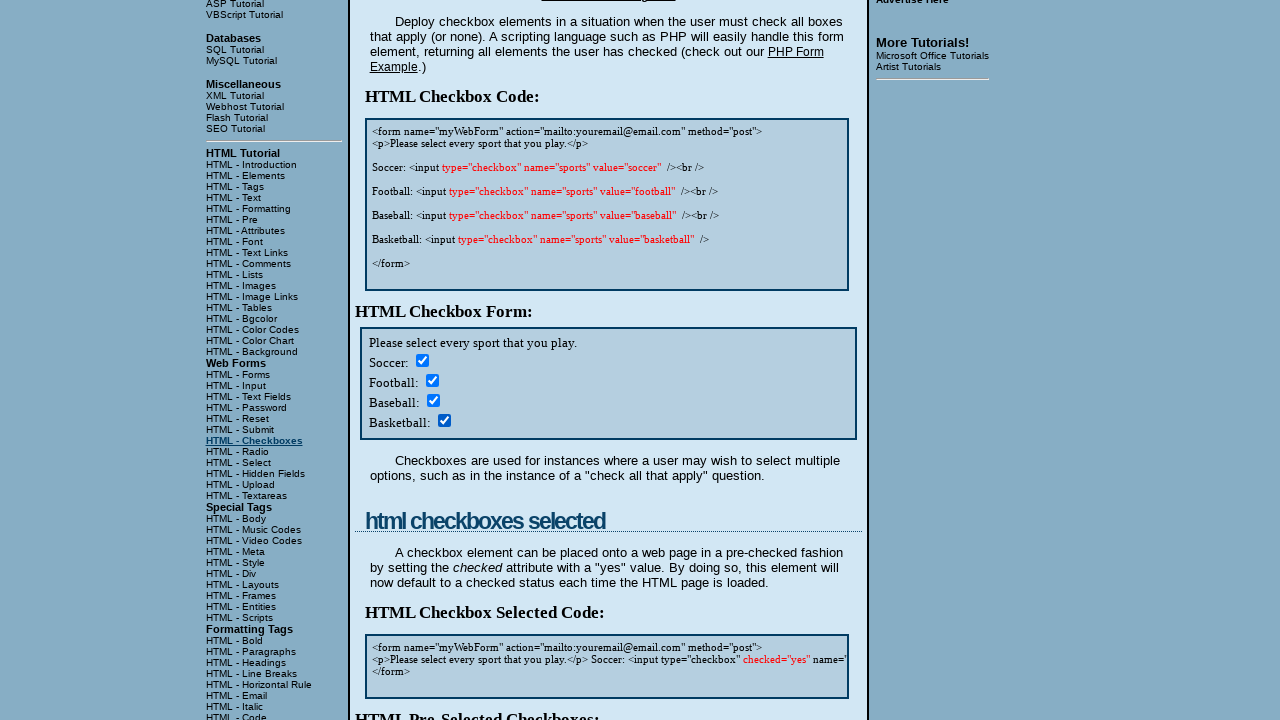